Tests dynamic element appearance by clicking a button and waiting for a paragraph element to appear (test is marked as ignored in original and has an assertion that will fail)

Starting URL: https://testeroprogramowania.github.io/selenium/wait2.html

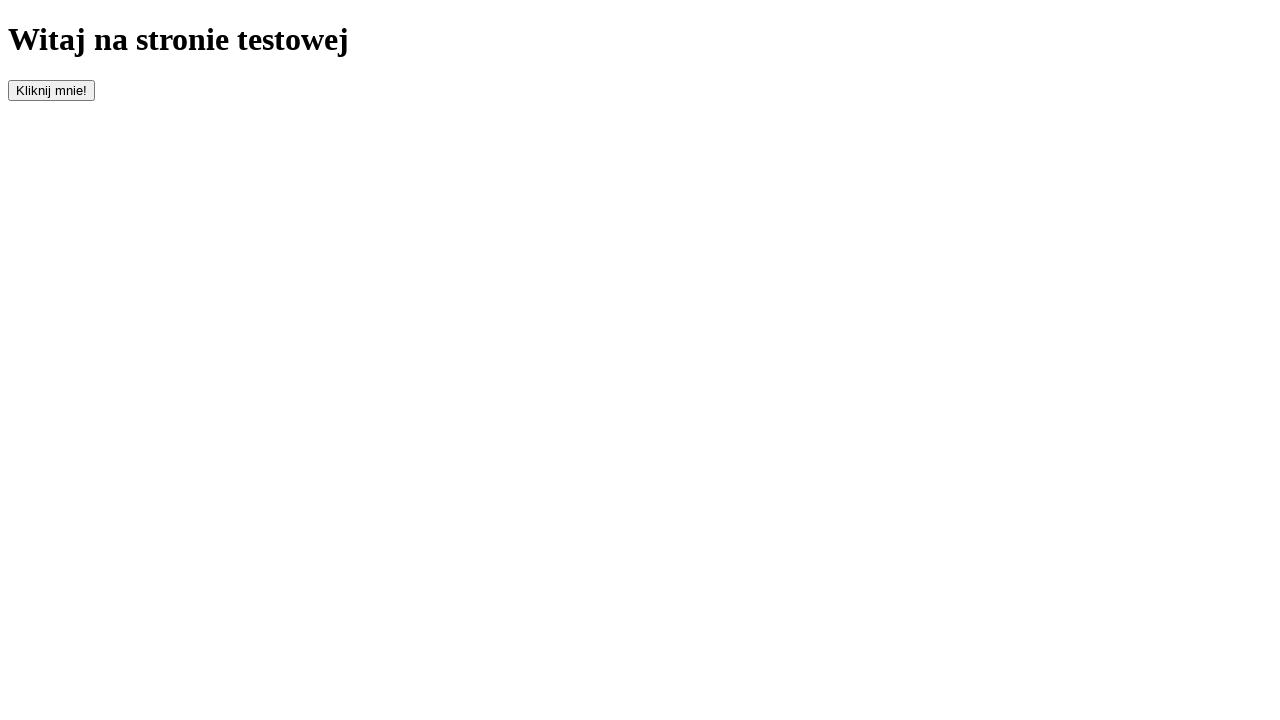

Navigated to wait2.html test page
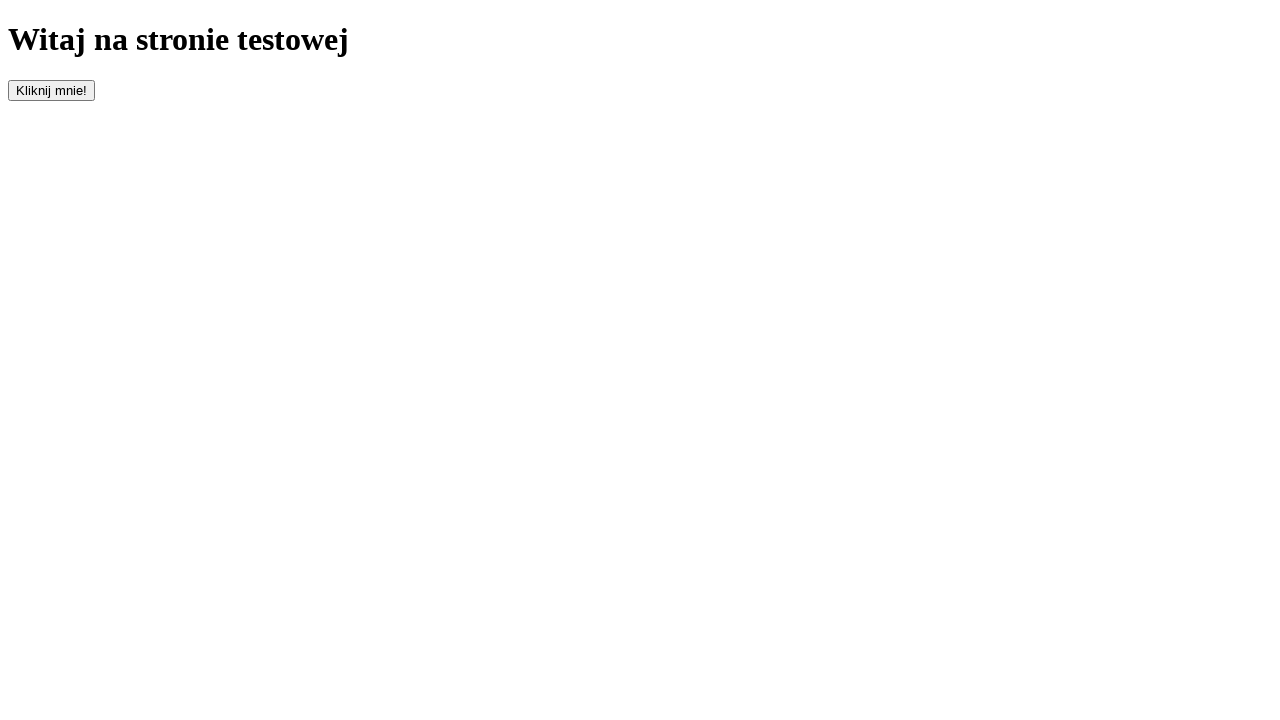

Clicked the 'clickOnMe' button to trigger dynamic element appearance at (52, 90) on #clickOnMe
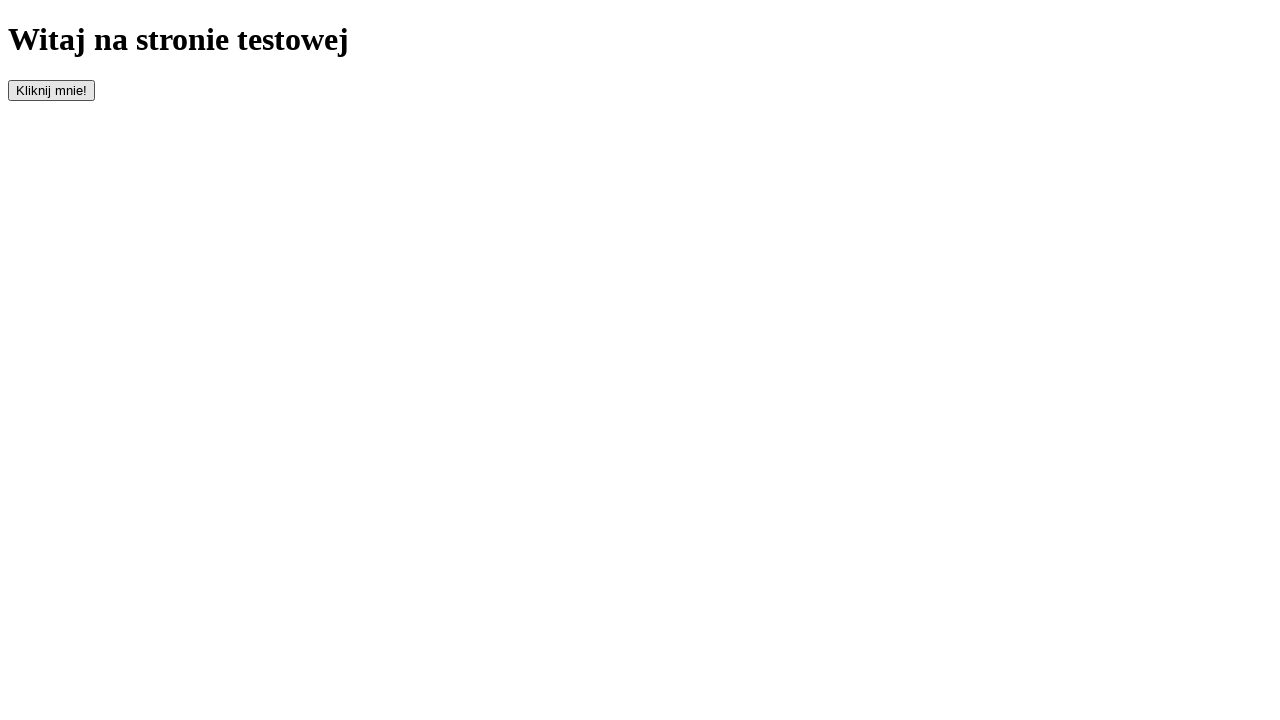

Waited for paragraph element to become visible
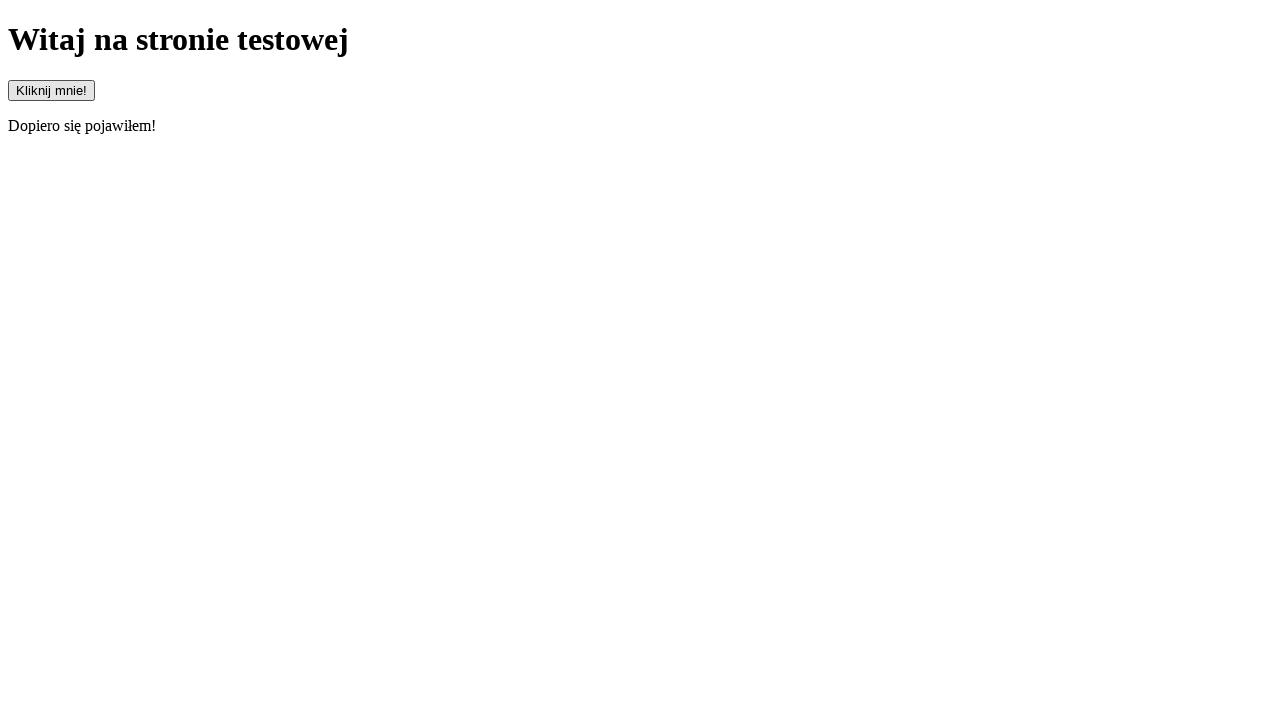

Retrieved text content from the dynamically appeared paragraph
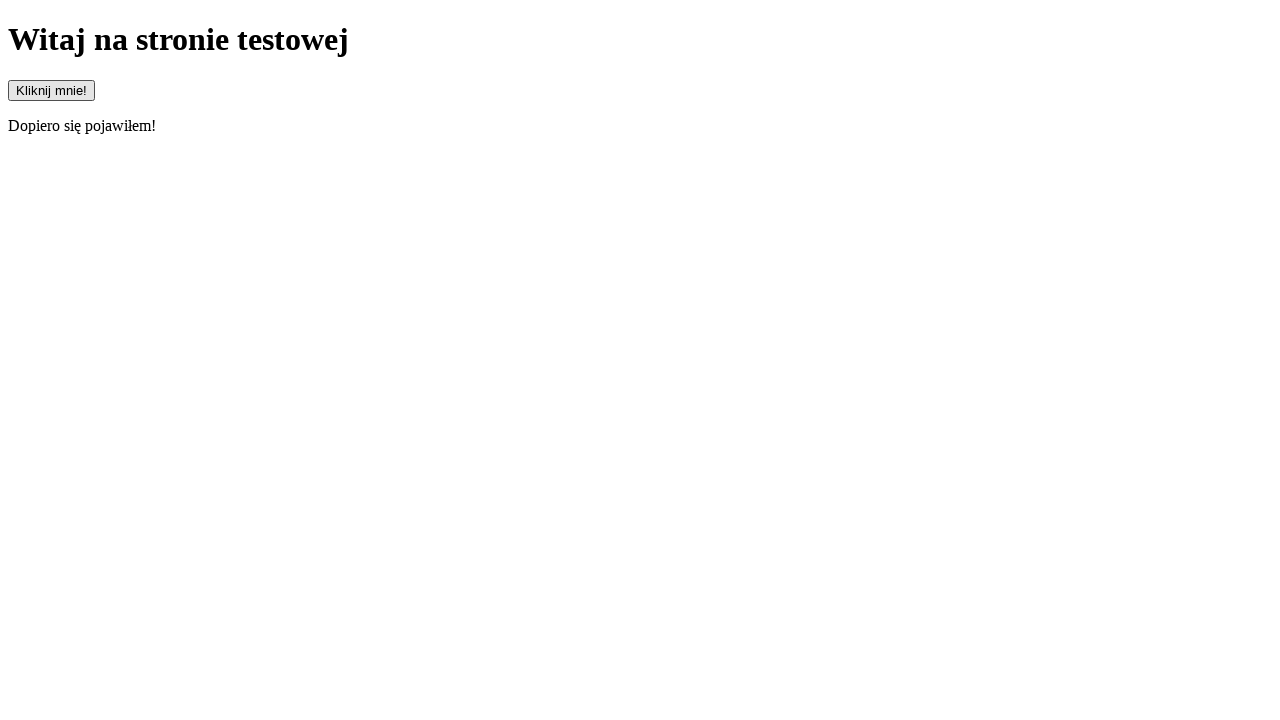

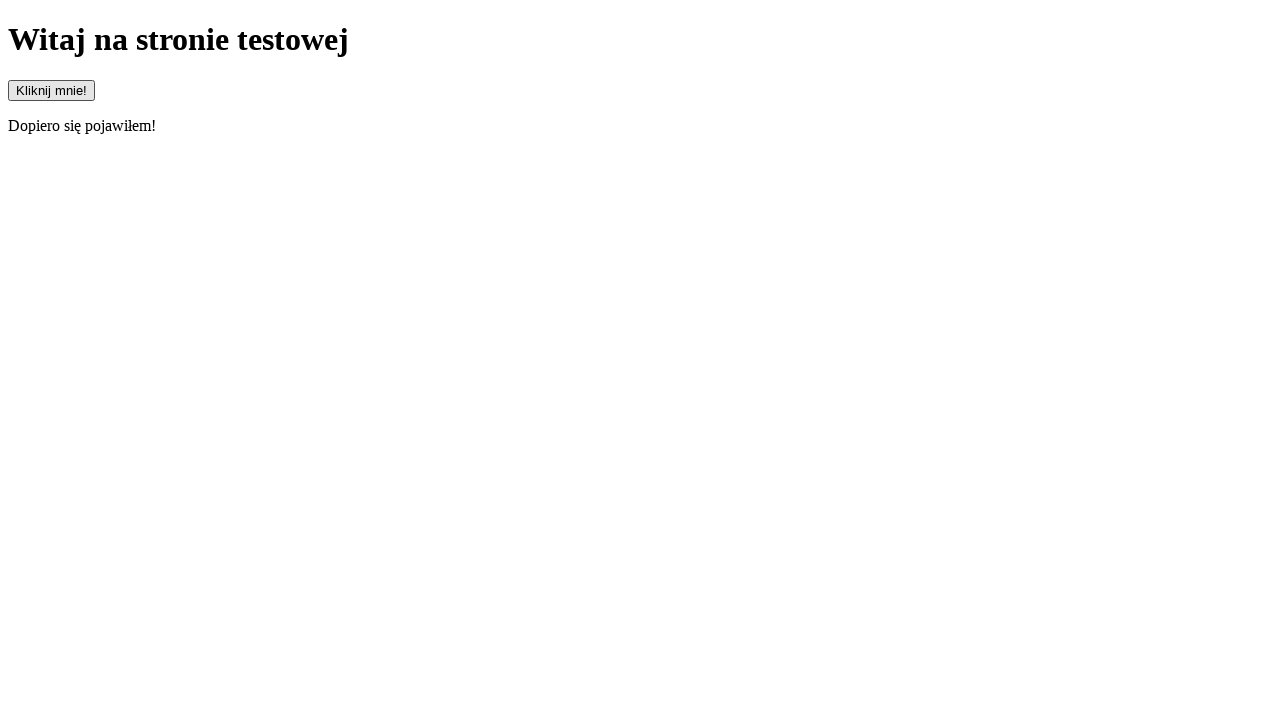